Tests handling a prompt dialog by accepting it with custom text input

Starting URL: http://www.lambdatest.com/selenium-playground/javascript-alert-box-demo

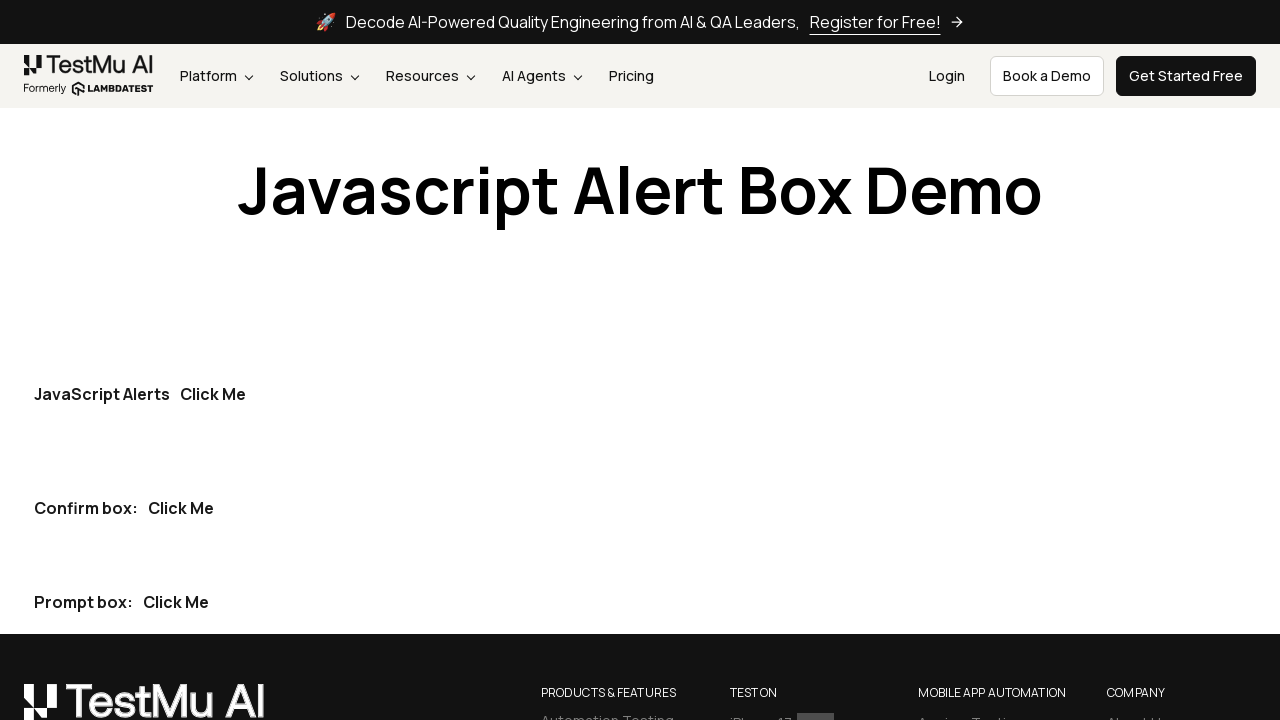

Set up dialog handler to accept prompt with text 'hello'
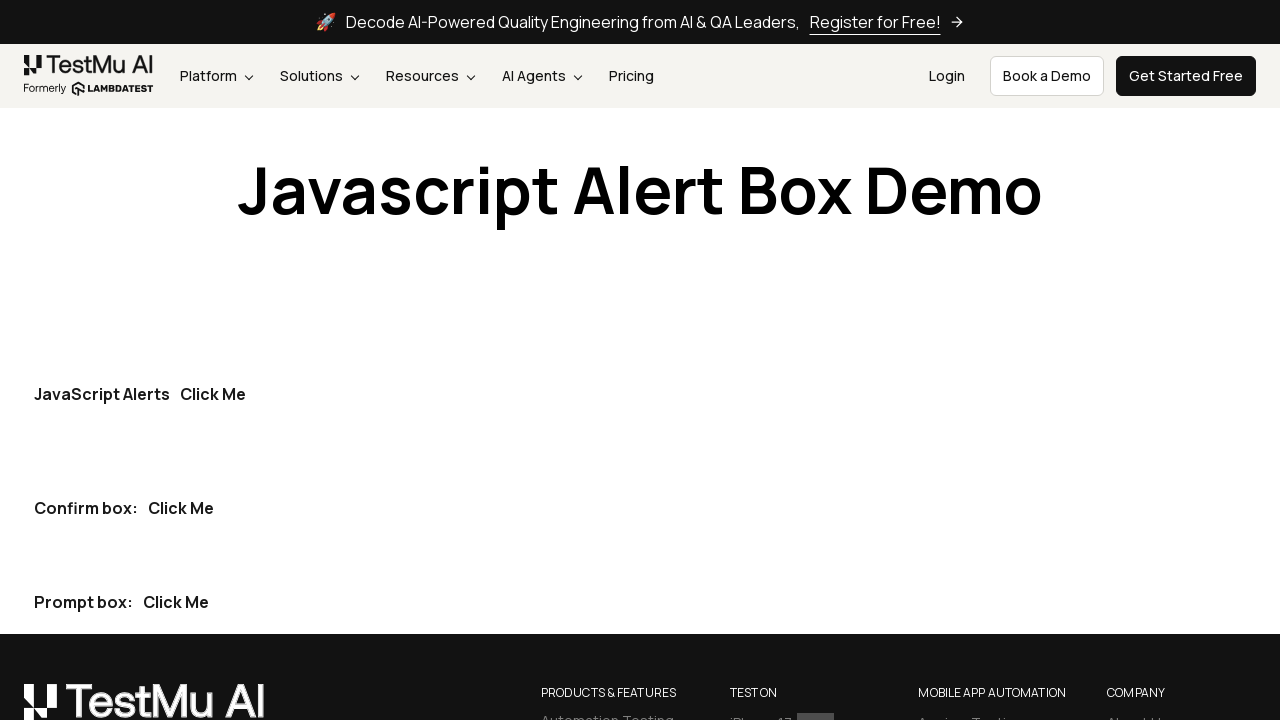

Clicked the third 'Click Me' button to trigger prompt dialog at (176, 602) on button:has-text('Click Me') >> nth=2
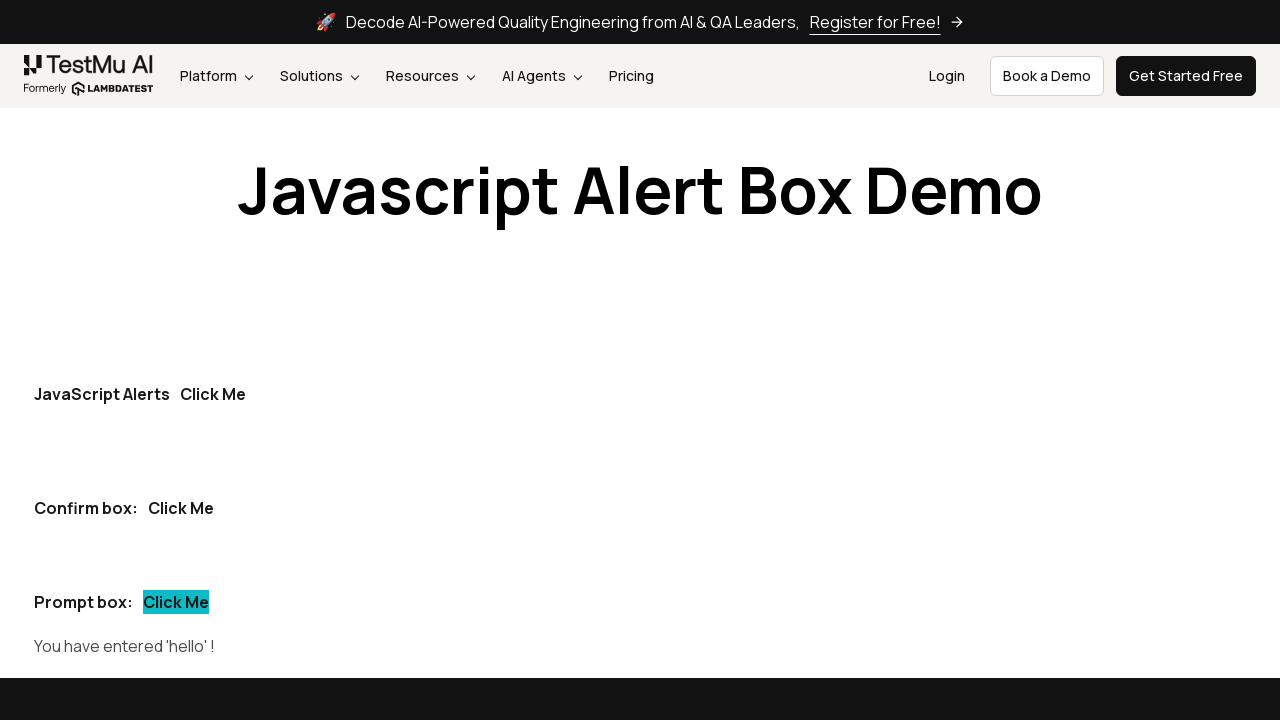

Waited 3000ms for dialog handling and result processing
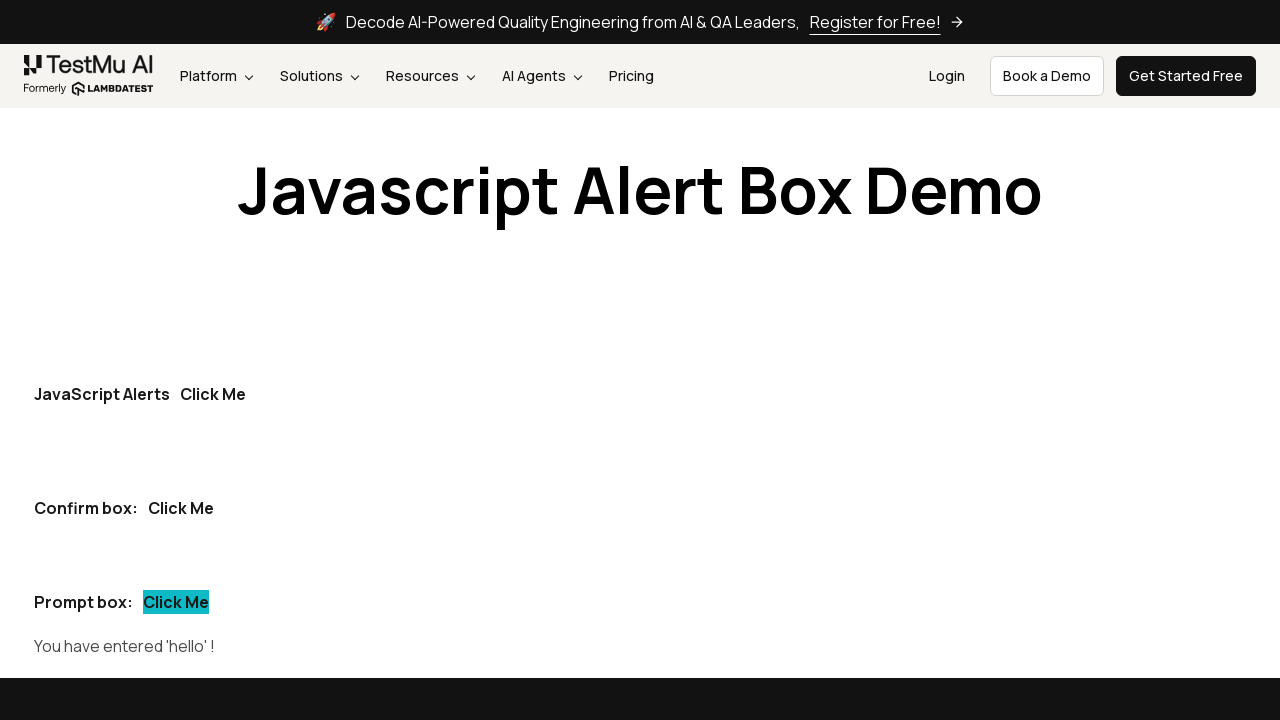

Verified that 'hello' text appears in prompt demo result element
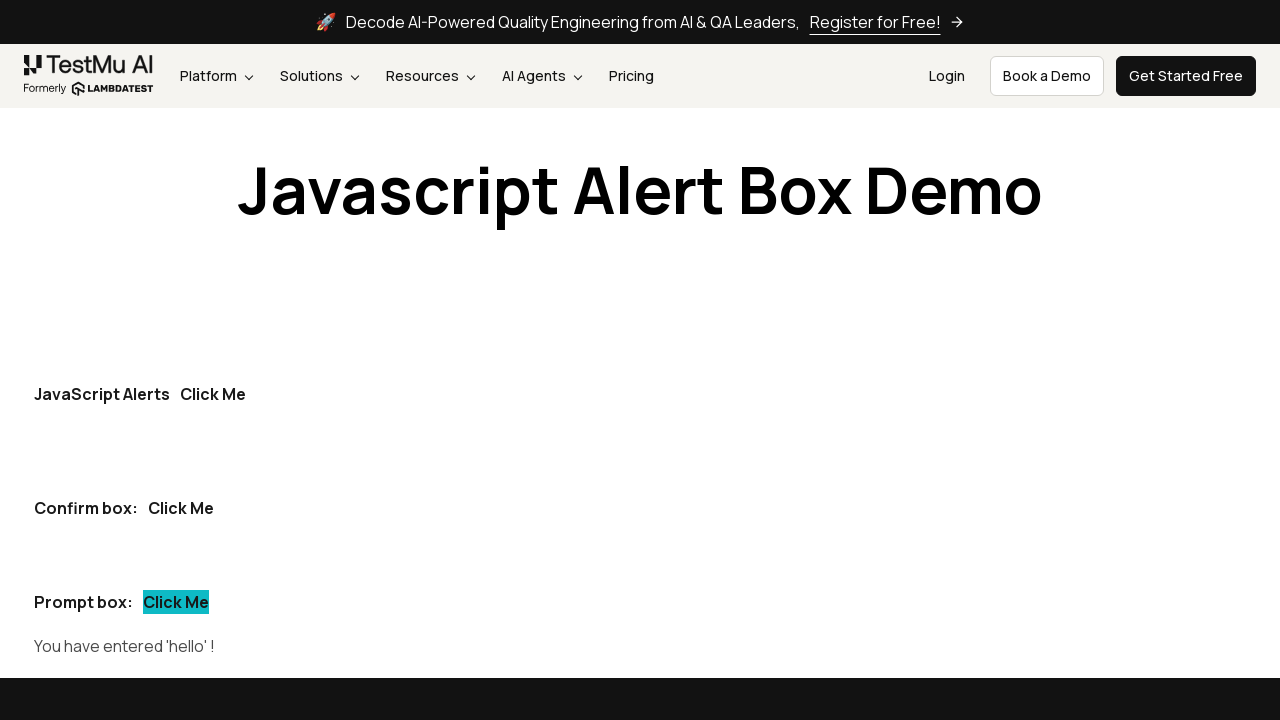

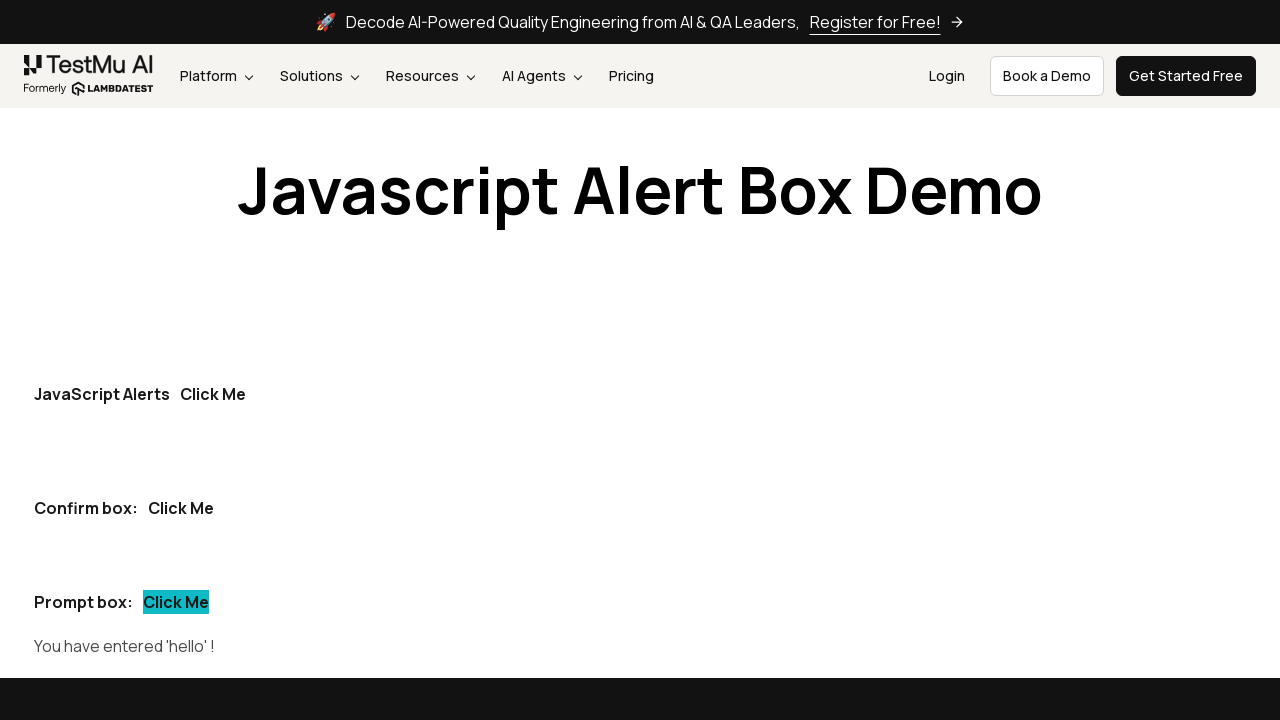